Tests finding all text and password input fields on a page and filling each one with sequential test data to verify form field interaction.

Starting URL: http://only-testing-blog.blogspot.com/2014/05/login.html

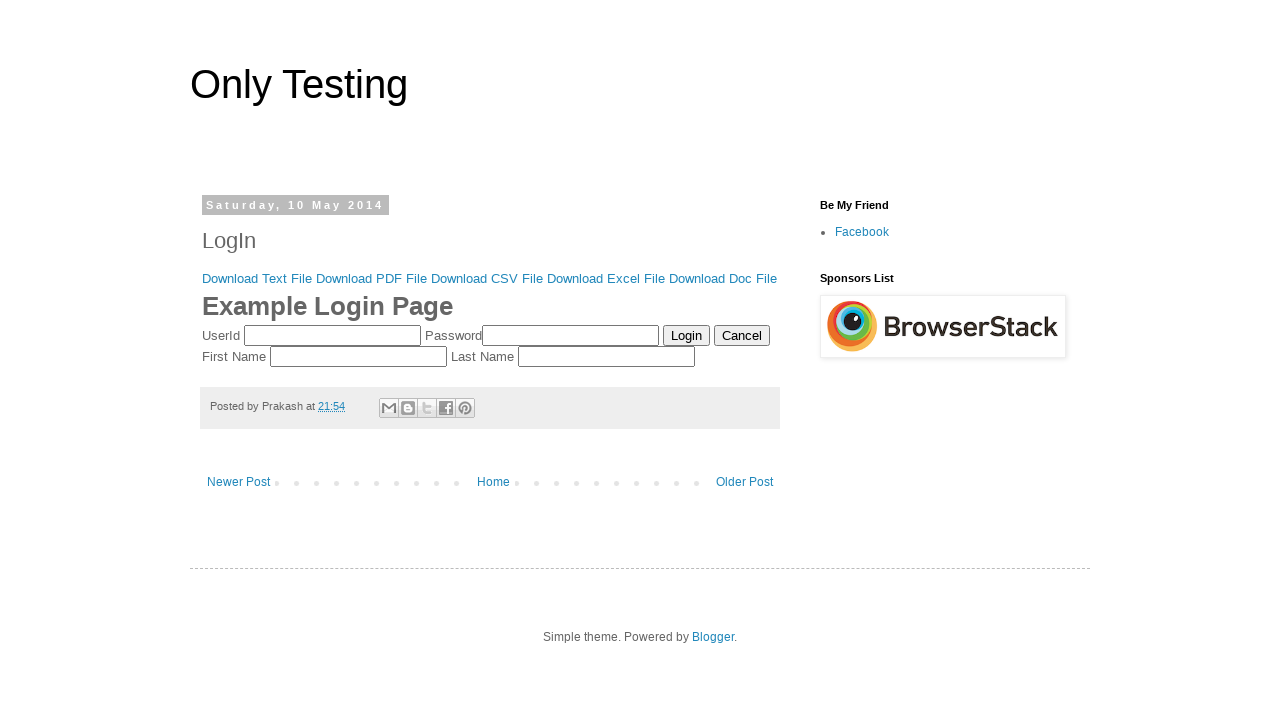

Navigated to login page
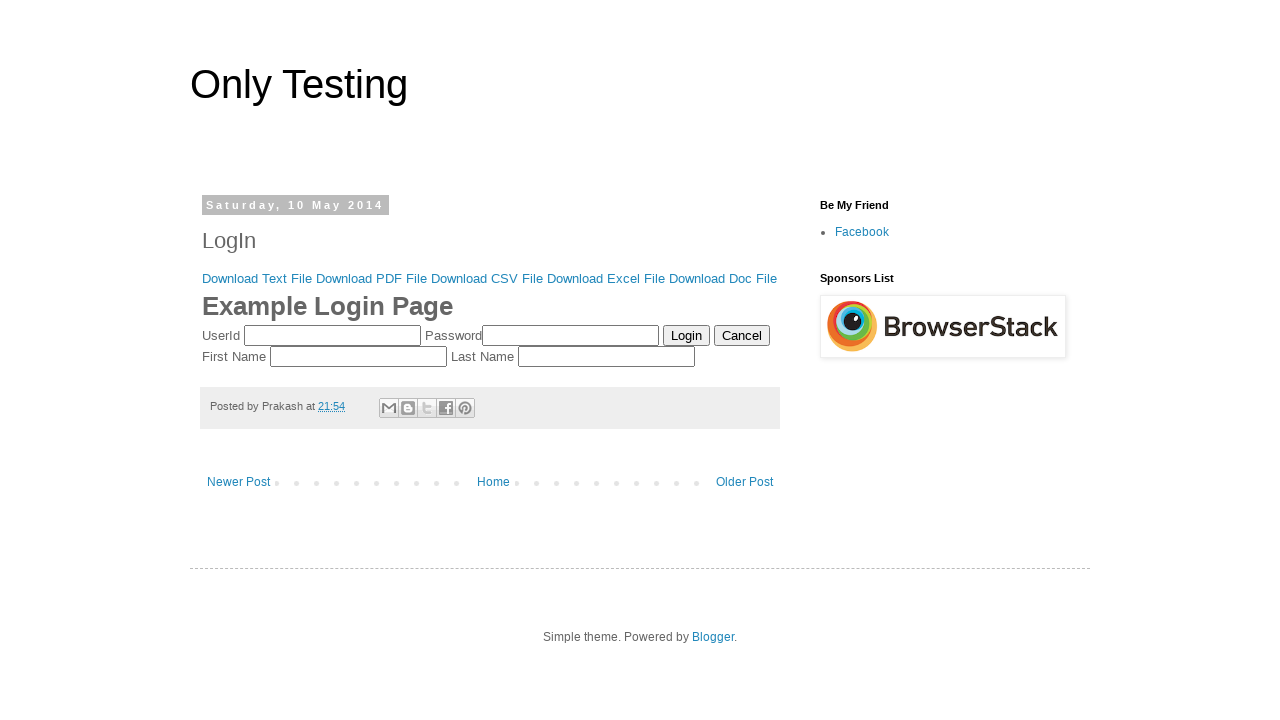

Located all text and password input fields on the page
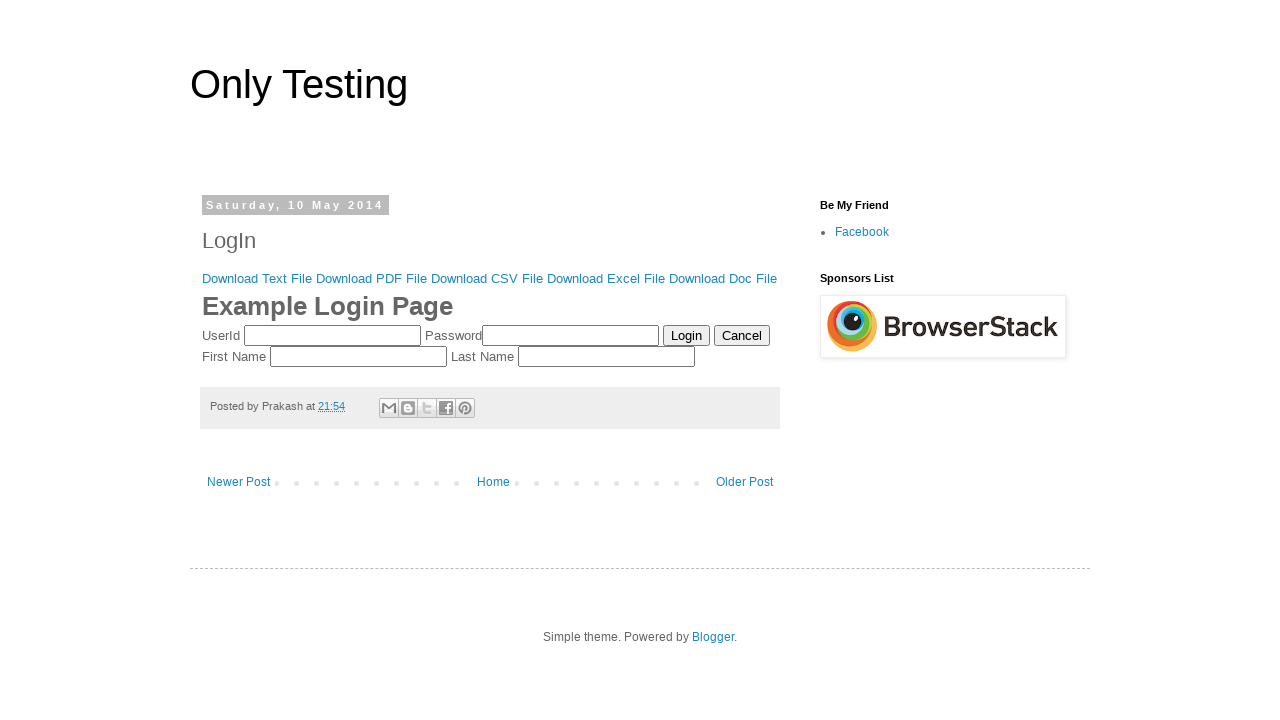

Found 4 text/password input fields
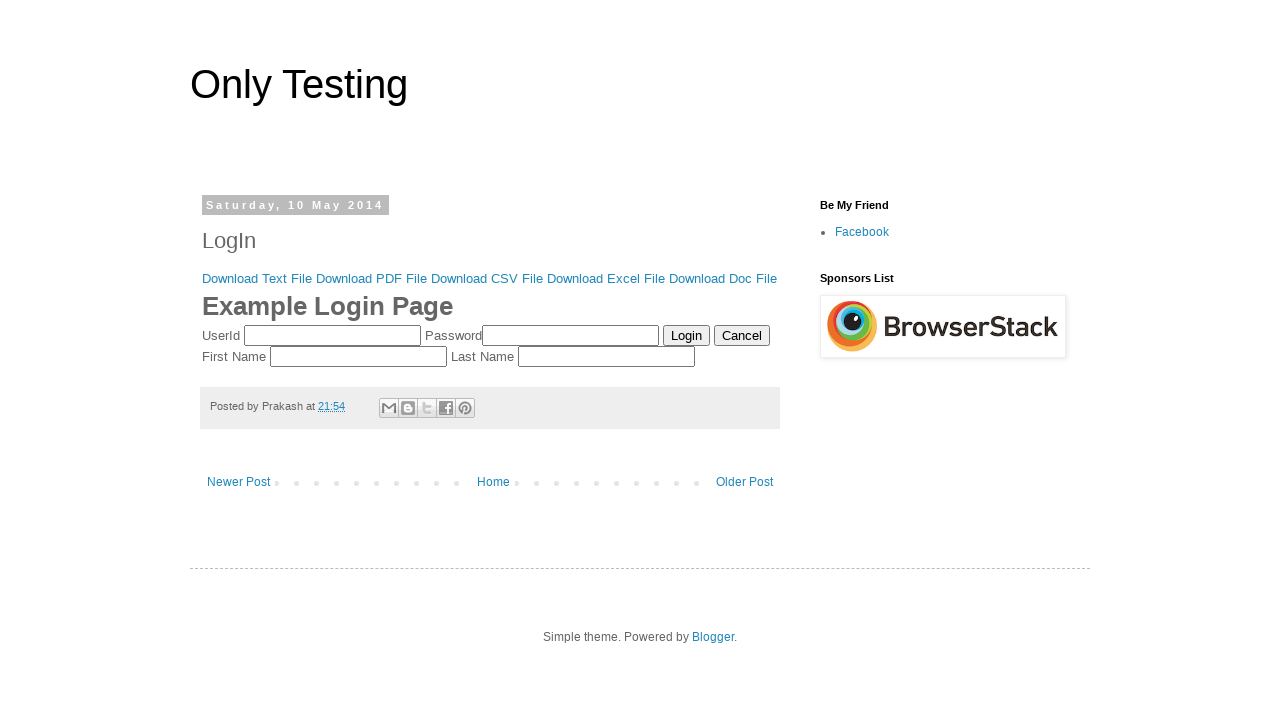

Filled text field 1 with 'Text1' on xpath=//input[@type='text' or @type='password'] >> nth=0
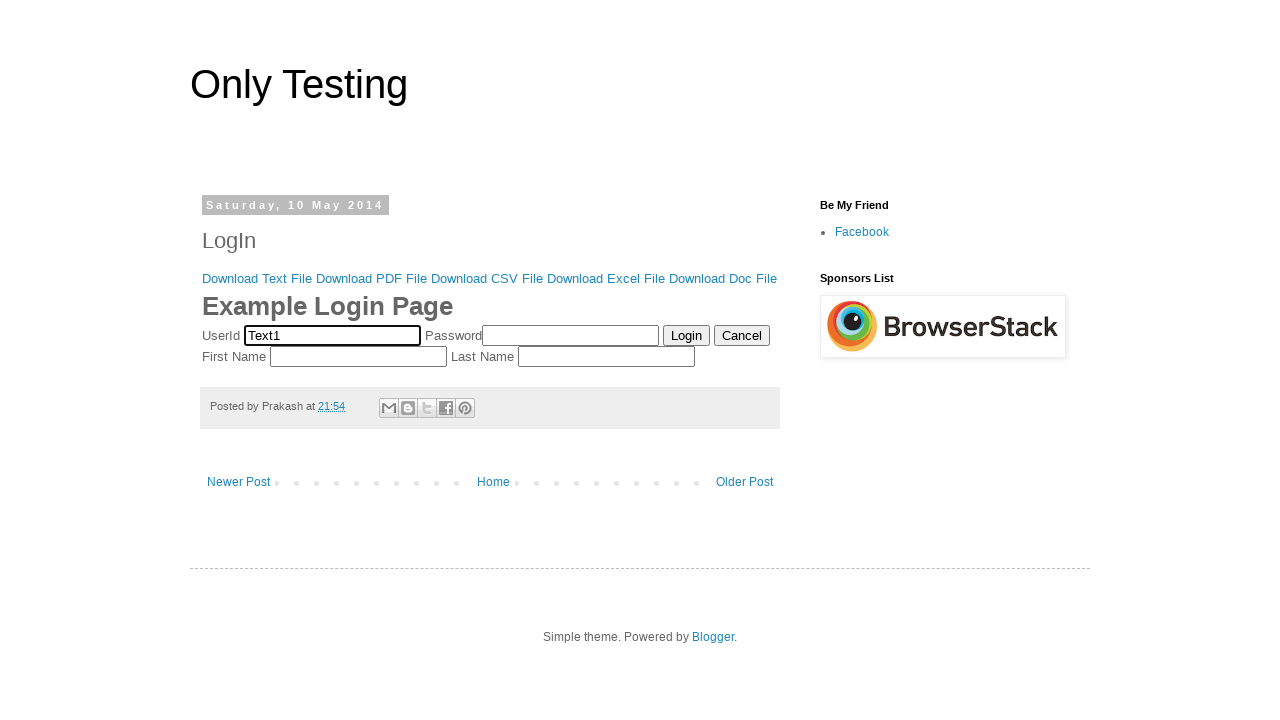

Filled text field 2 with 'Text2' on xpath=//input[@type='text' or @type='password'] >> nth=1
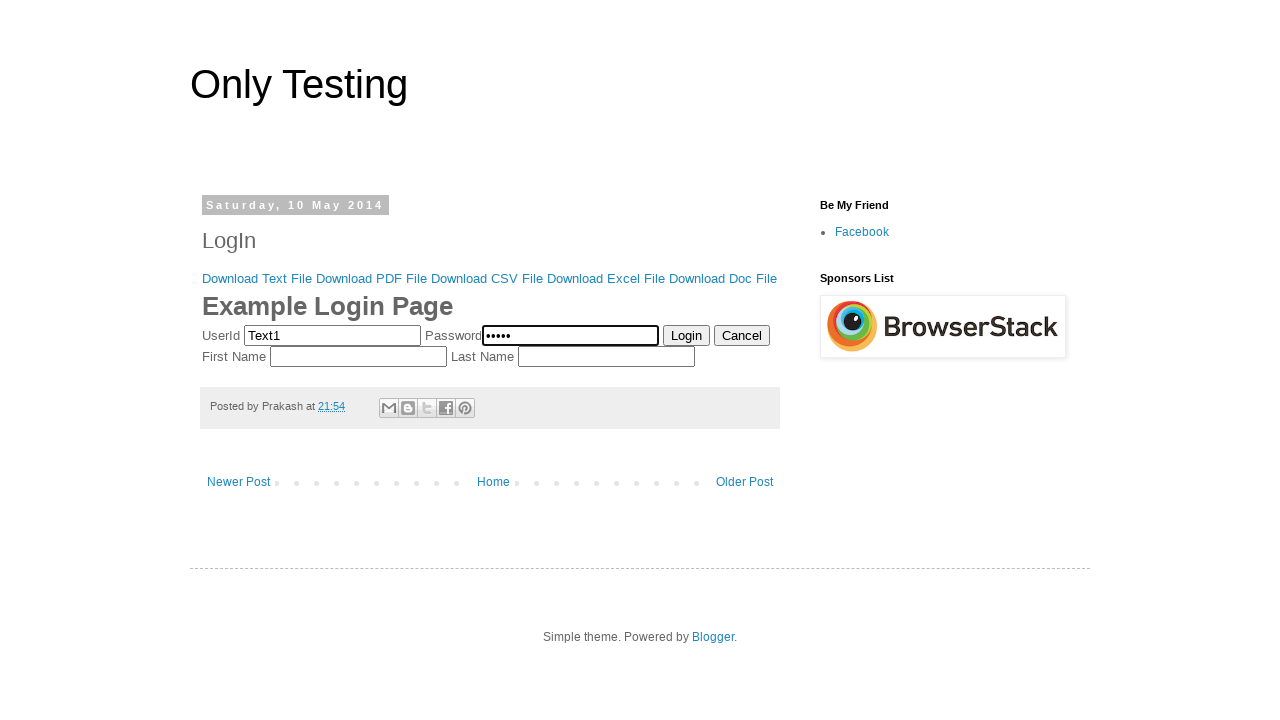

Filled text field 3 with 'Text3' on xpath=//input[@type='text' or @type='password'] >> nth=2
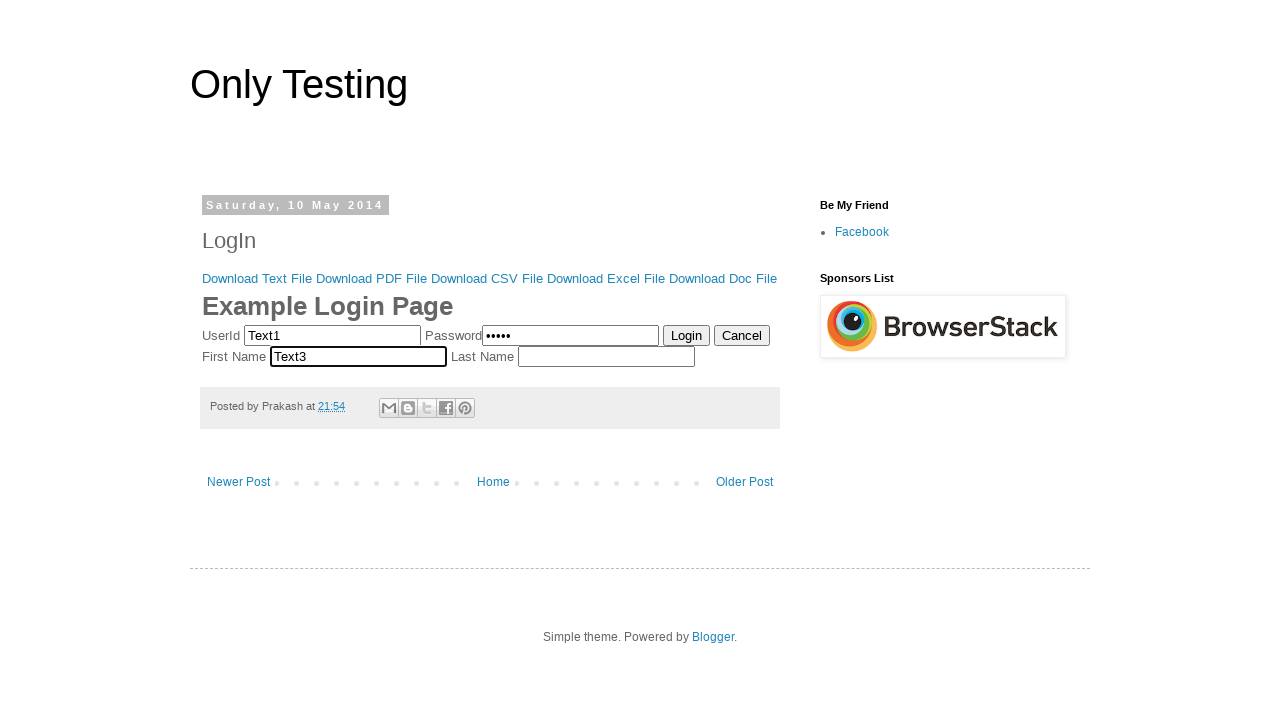

Filled text field 4 with 'Text4' on xpath=//input[@type='text' or @type='password'] >> nth=3
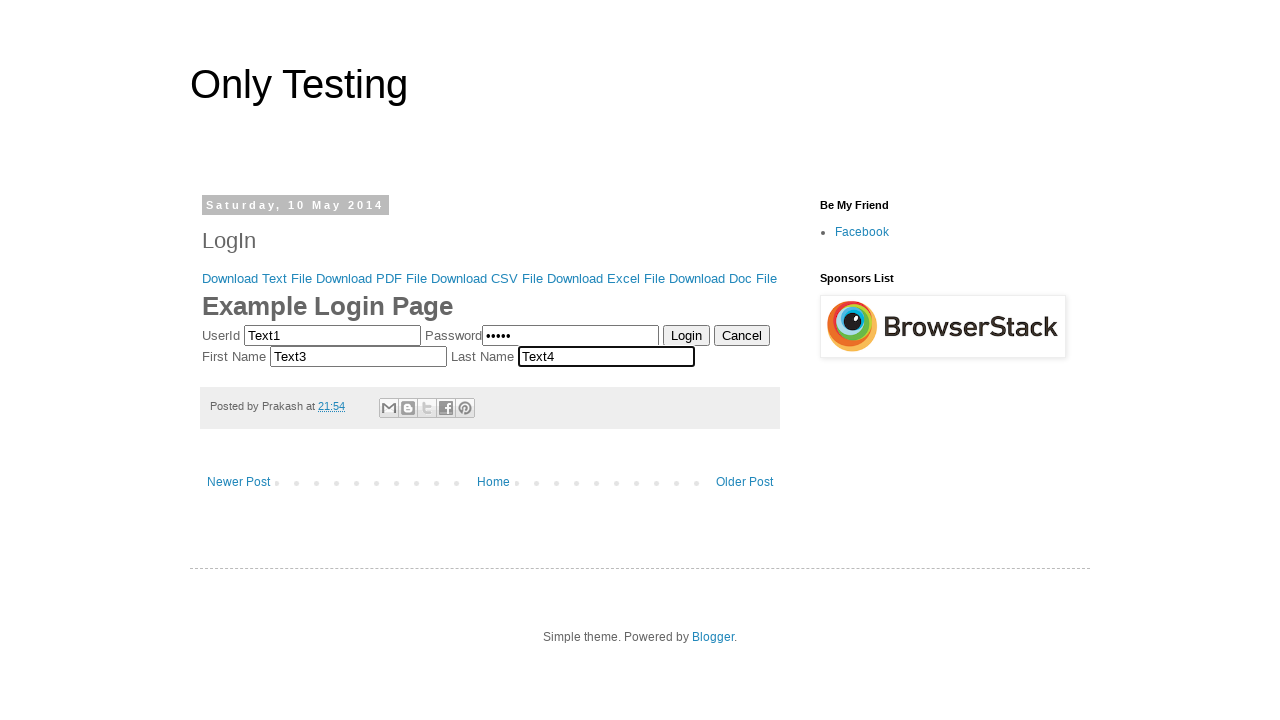

Waited 3 seconds to view results
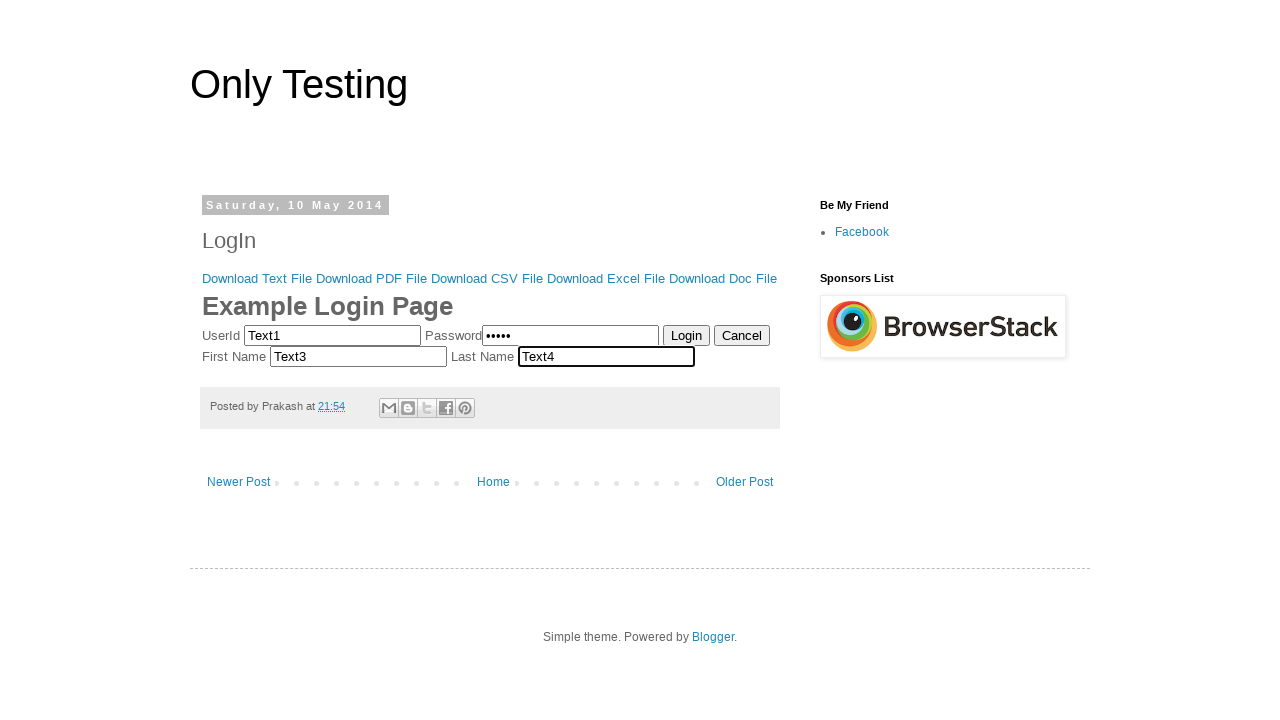

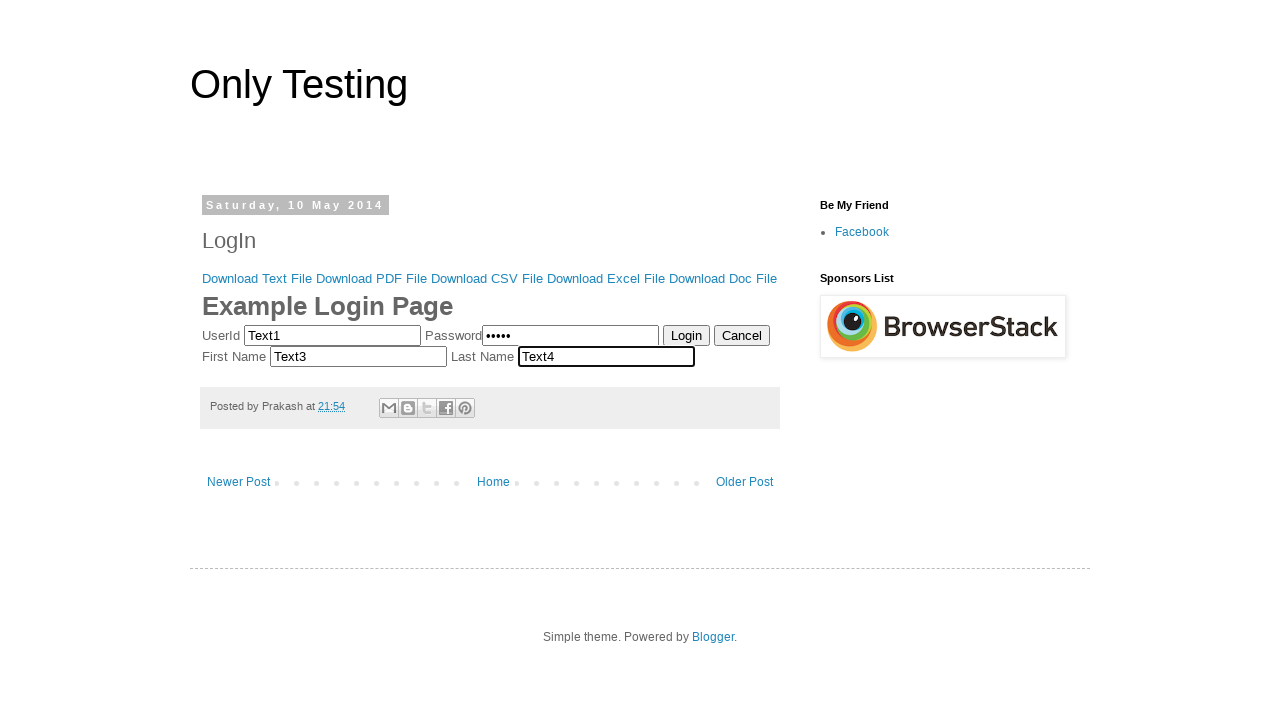